Opens Terms of Use link in a new tab and performs a search in the new tab

Starting URL: https://www.tutorialspoint.com/about/about_careers.htm

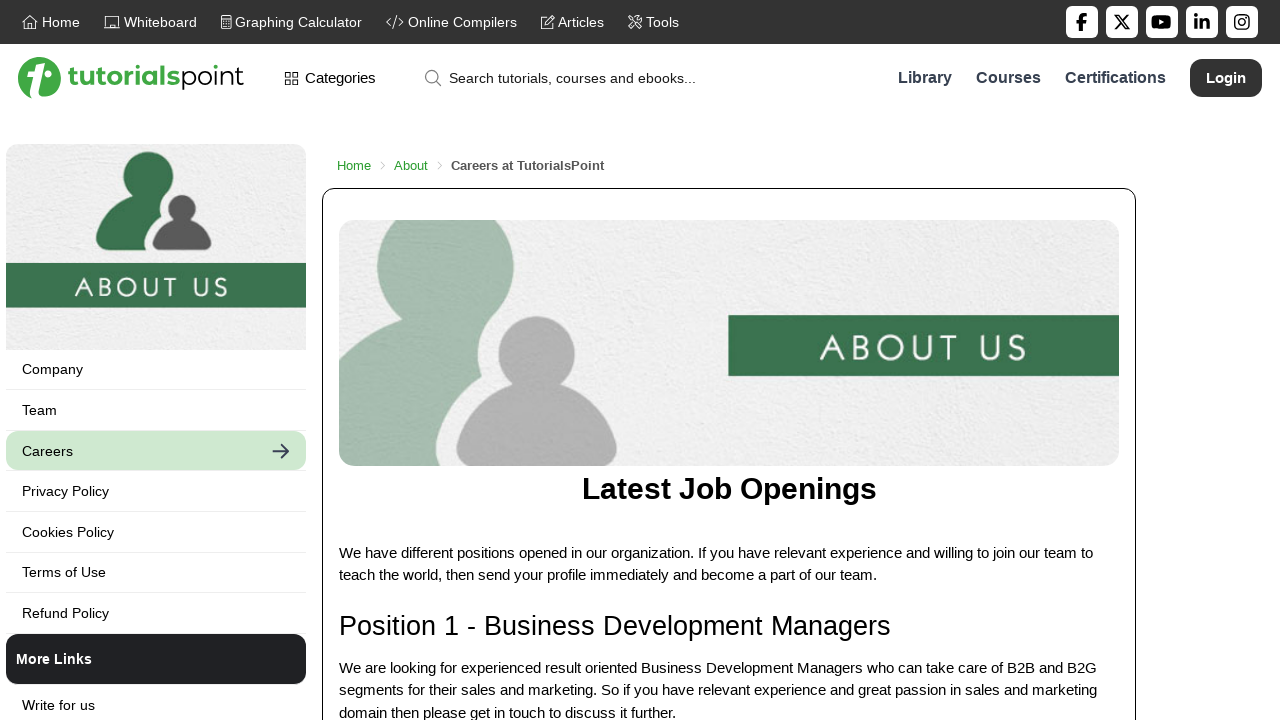

Scrolled Terms of Use link into view
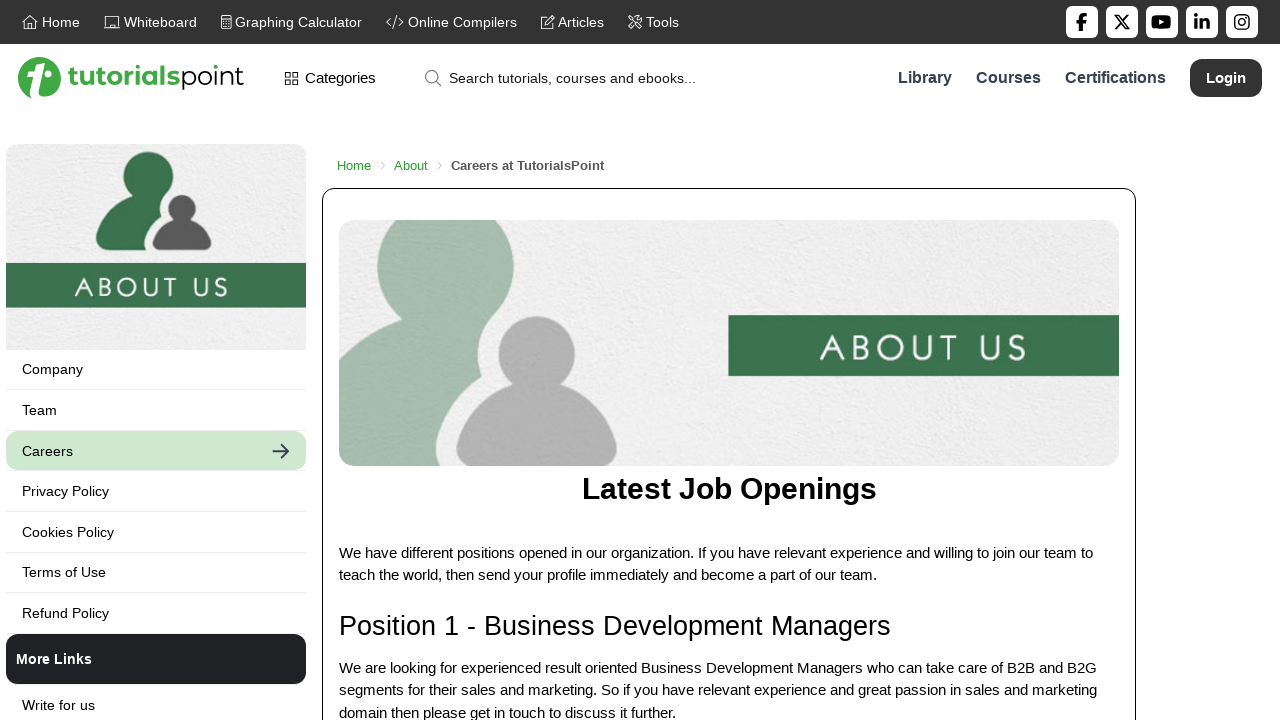

Opened Terms of Use link in new tab with Ctrl+Click at (156, 572) on xpath=//a[text()='Terms of Use']
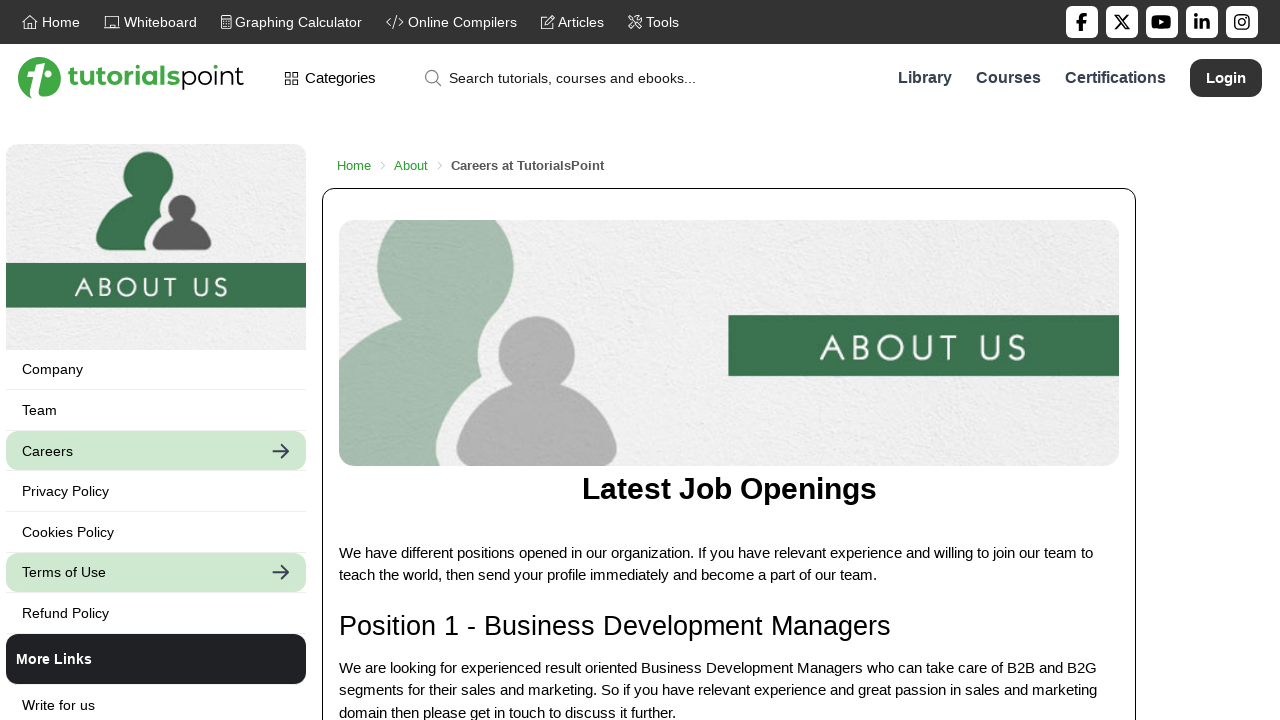

Search input field loaded in new tab
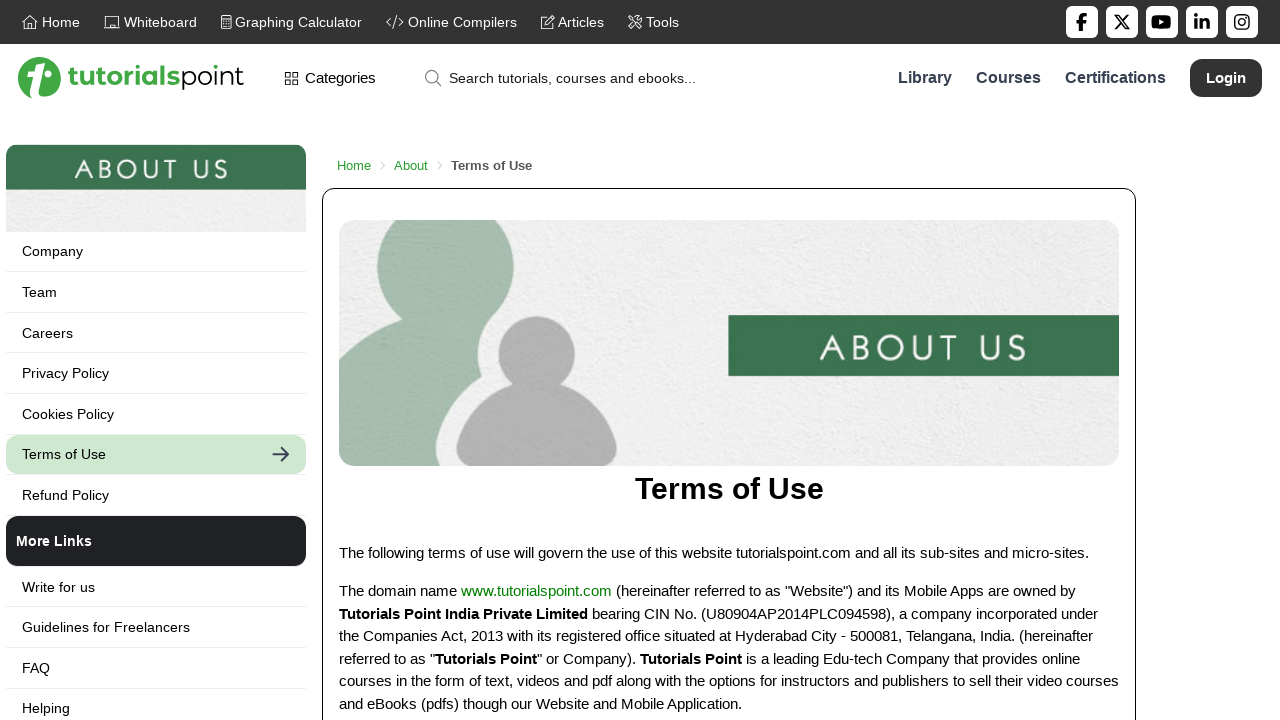

Filled search field with 'sample search text' on //input[@id='search-strings']
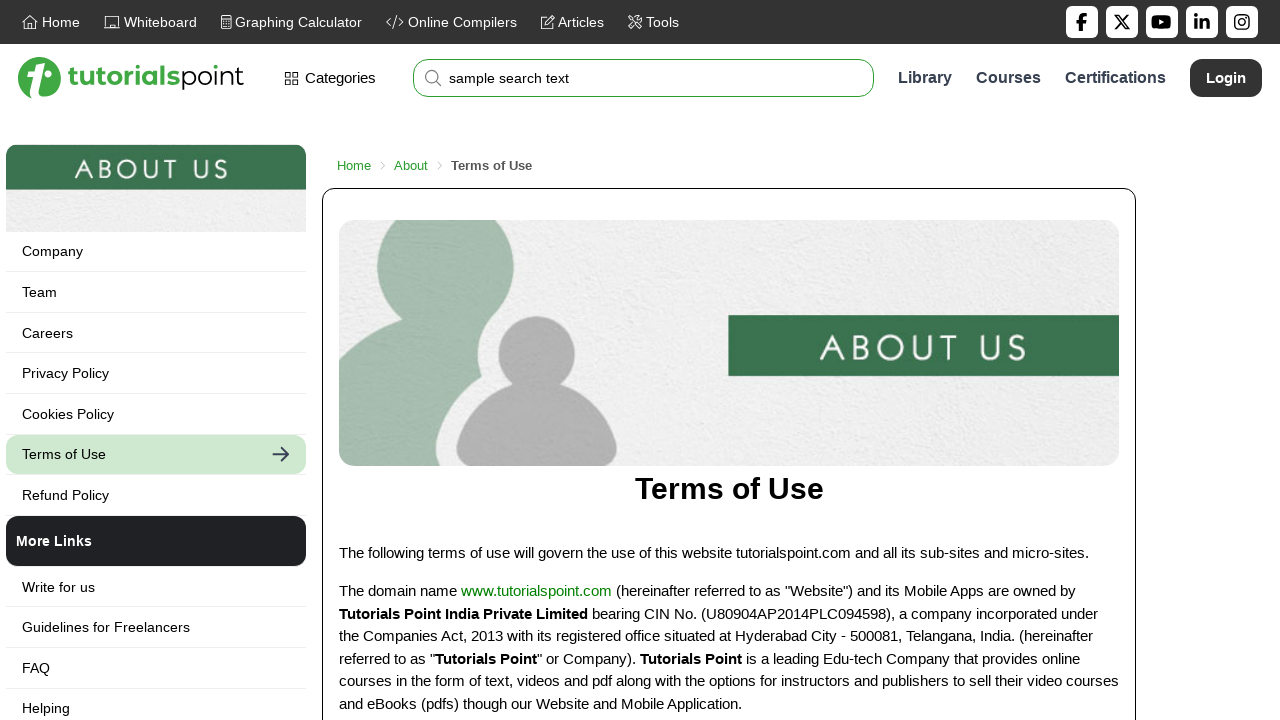

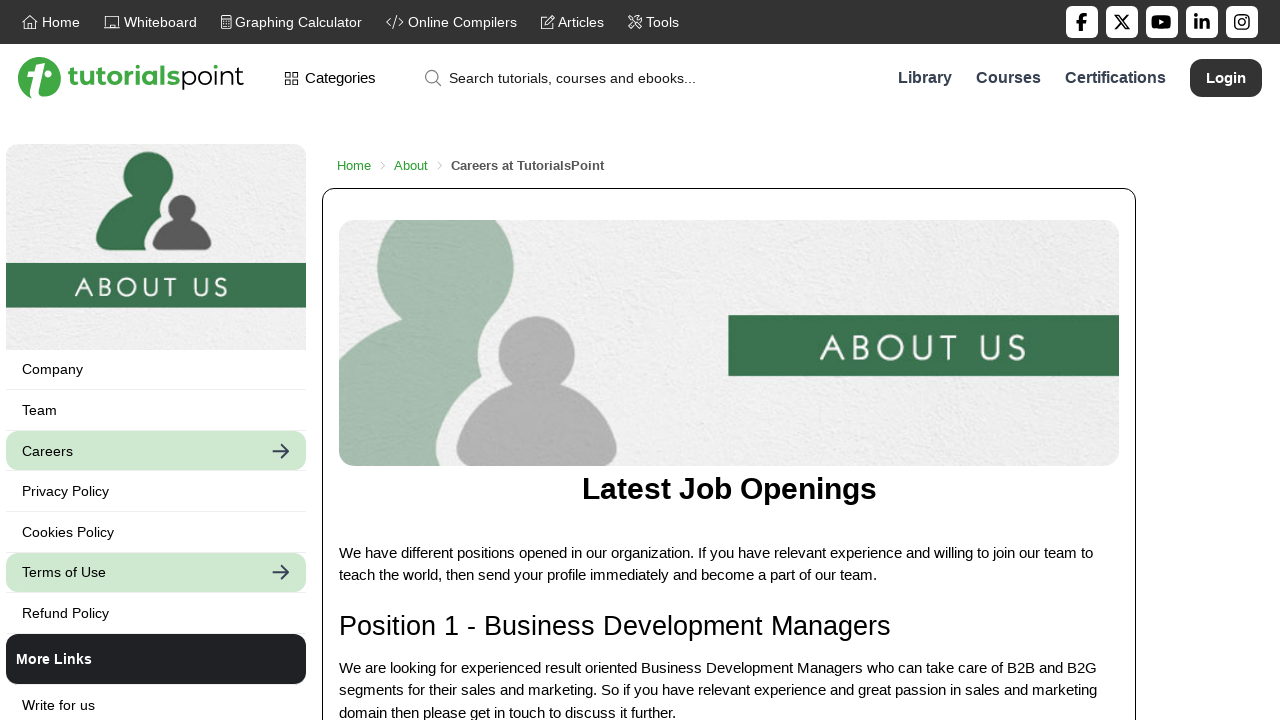